Navigates to an e-commerce page, adds the third product to cart, then loops through all products to find and add Beetroot to cart

Starting URL: https://rahulshettyacademy.com/seleniumPractise/#/

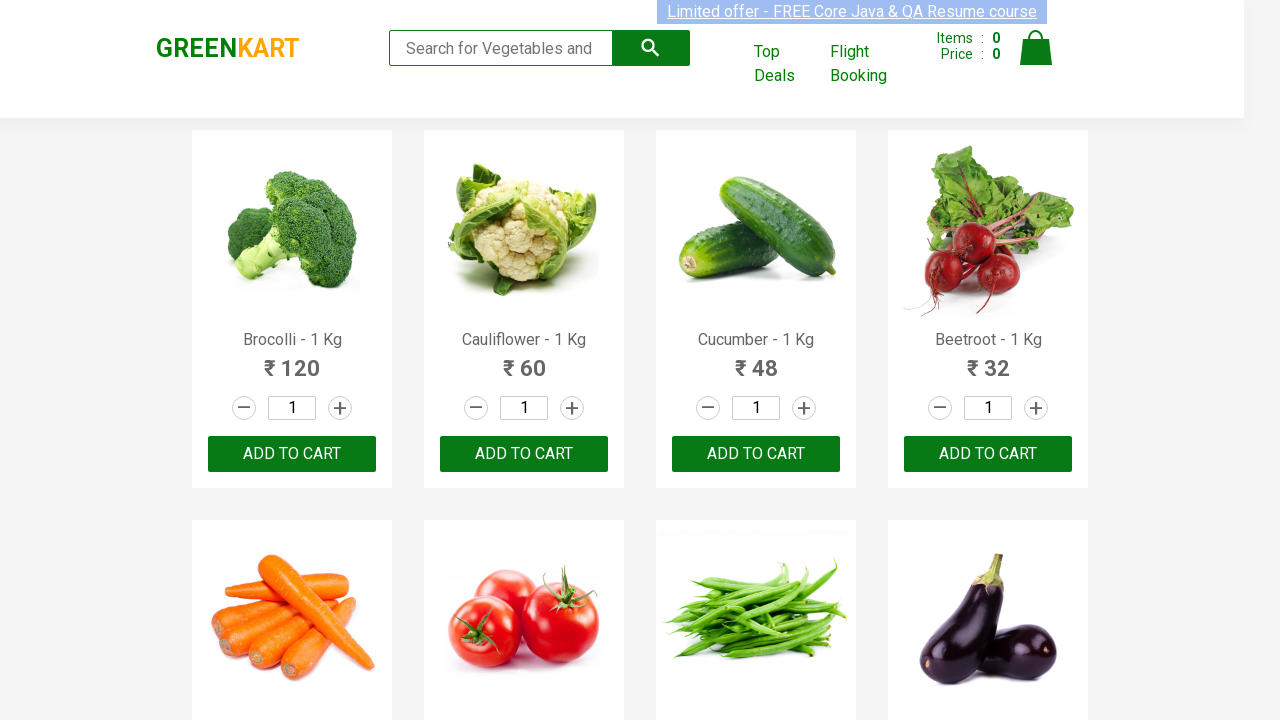

Navigated to e-commerce page
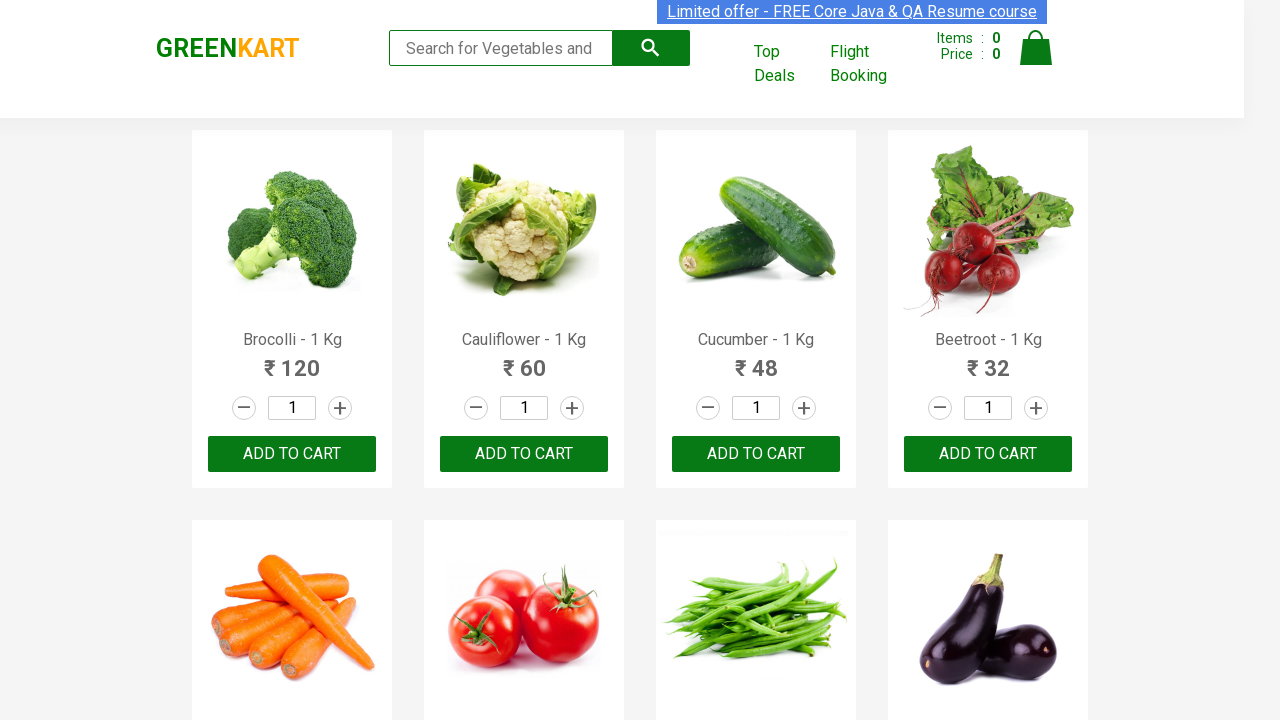

Located all products on page
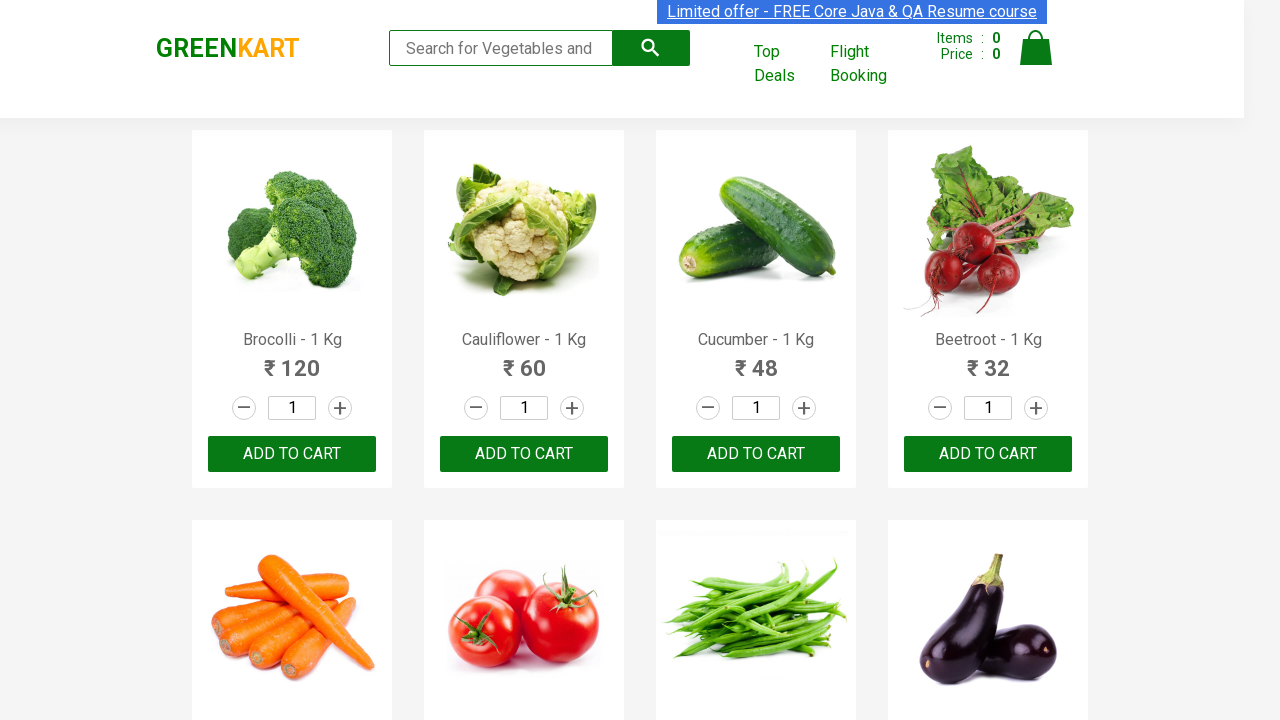

Clicked ADD TO CART button for the third product at (756, 454) on .products .product >> nth=2 >> text=ADD TO CART
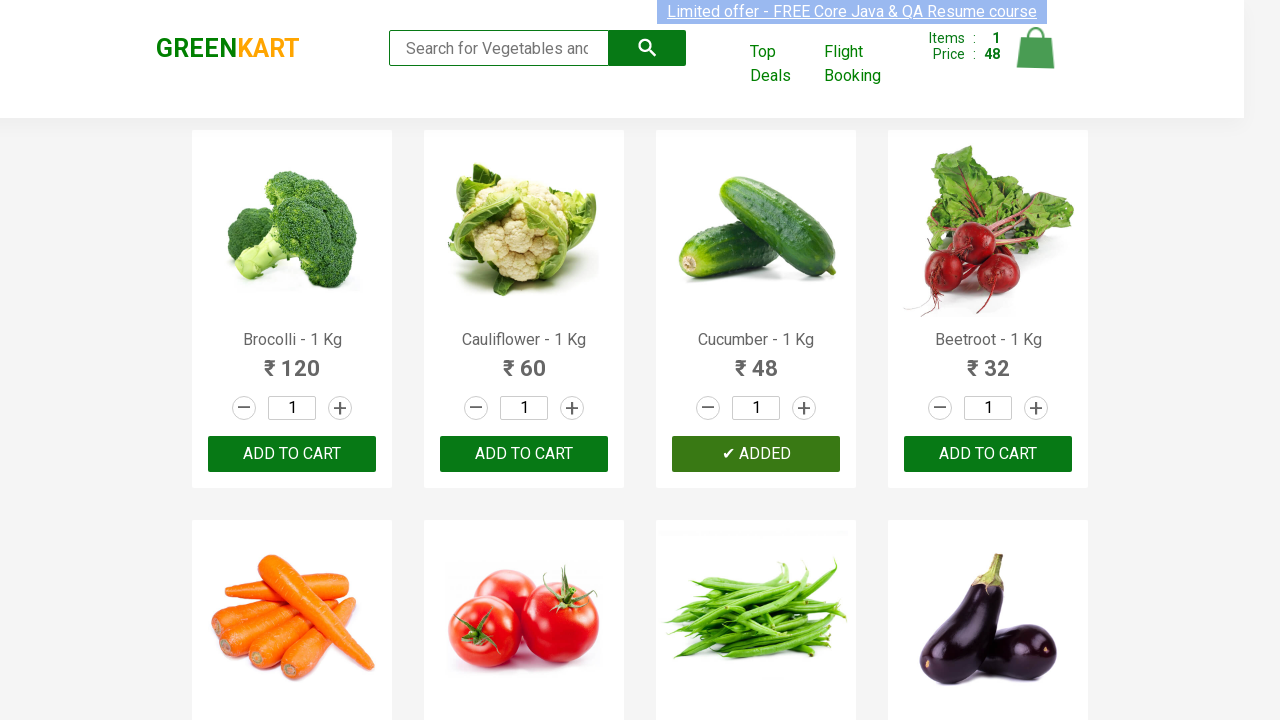

Retrieved total product count
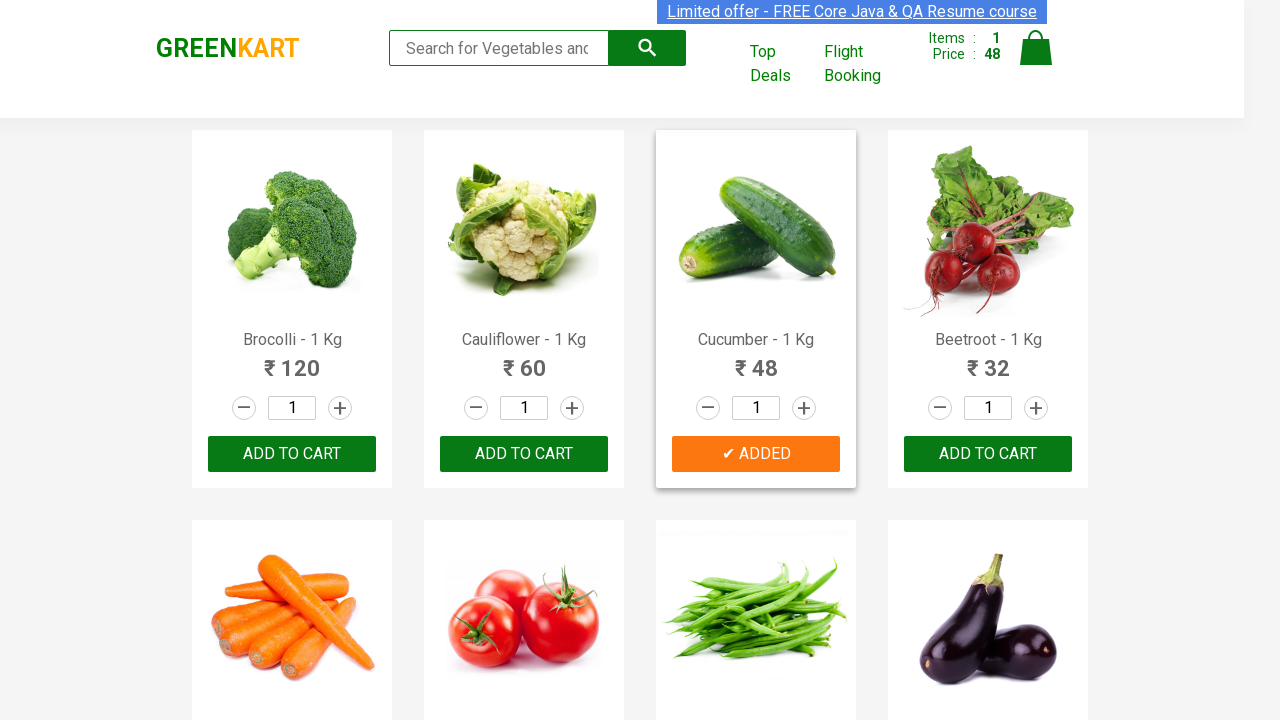

Selected product at index 0
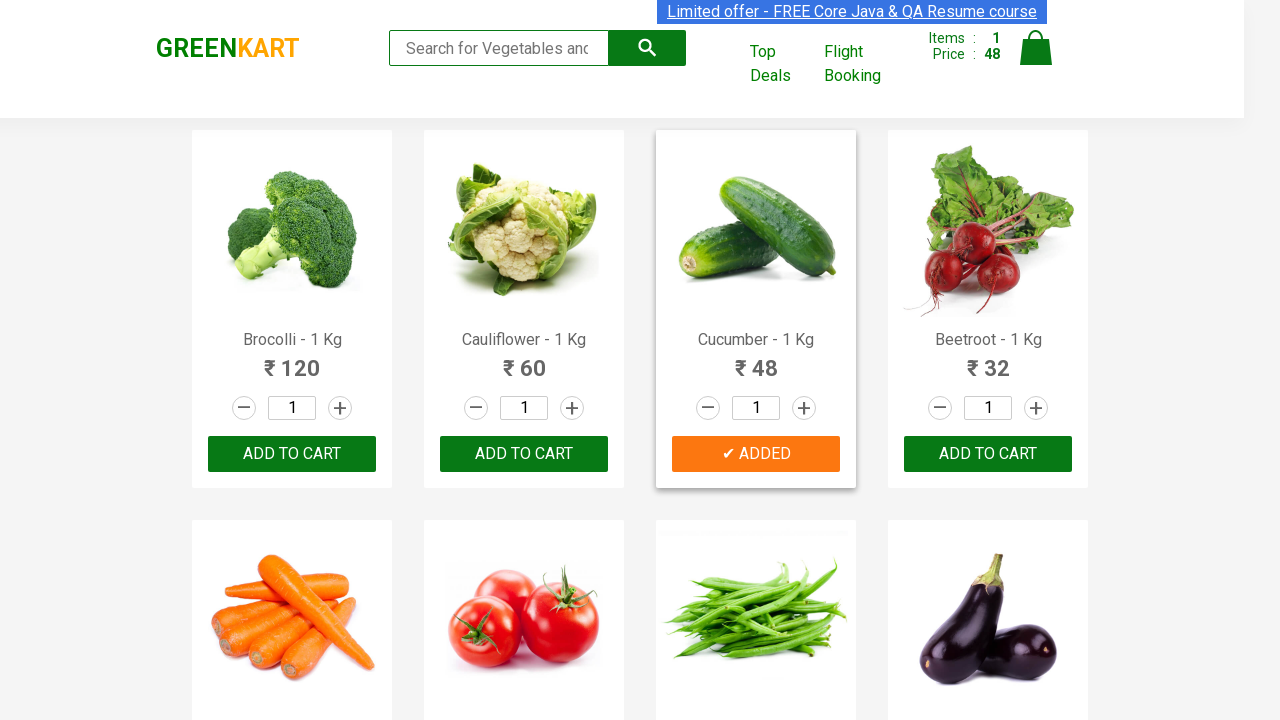

Retrieved product name: Brocolli - 1 Kg
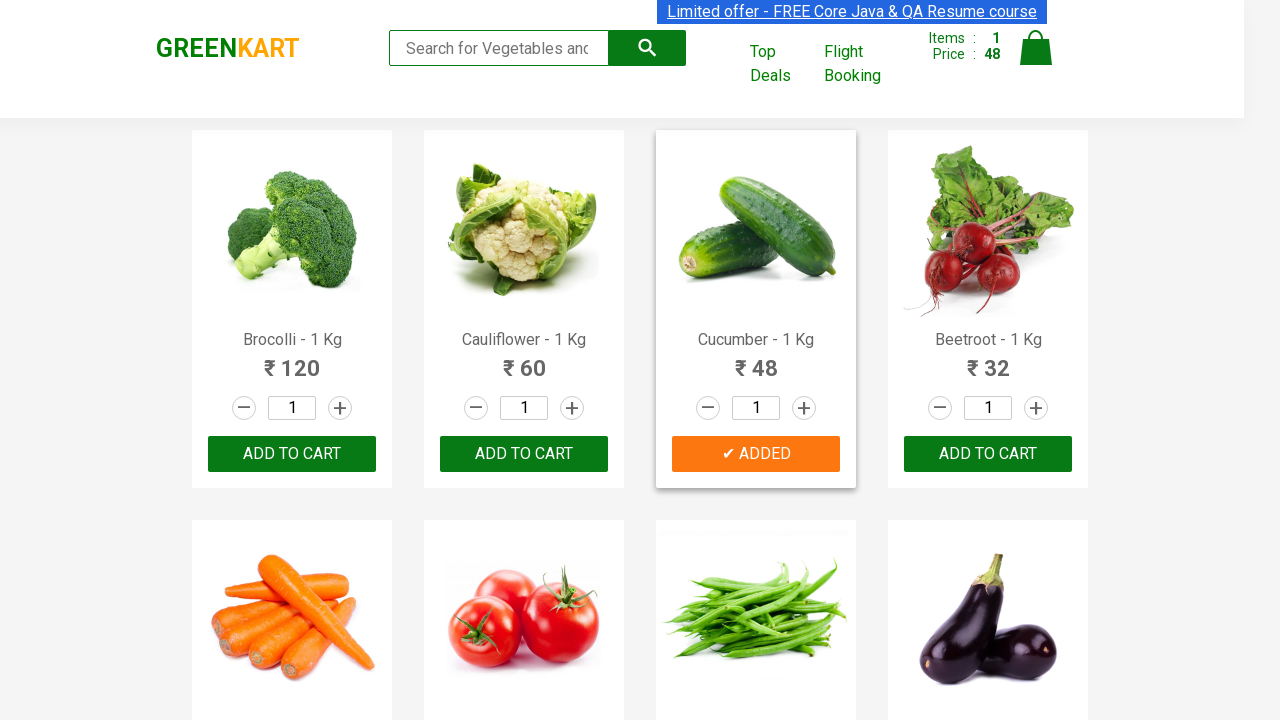

Selected product at index 1
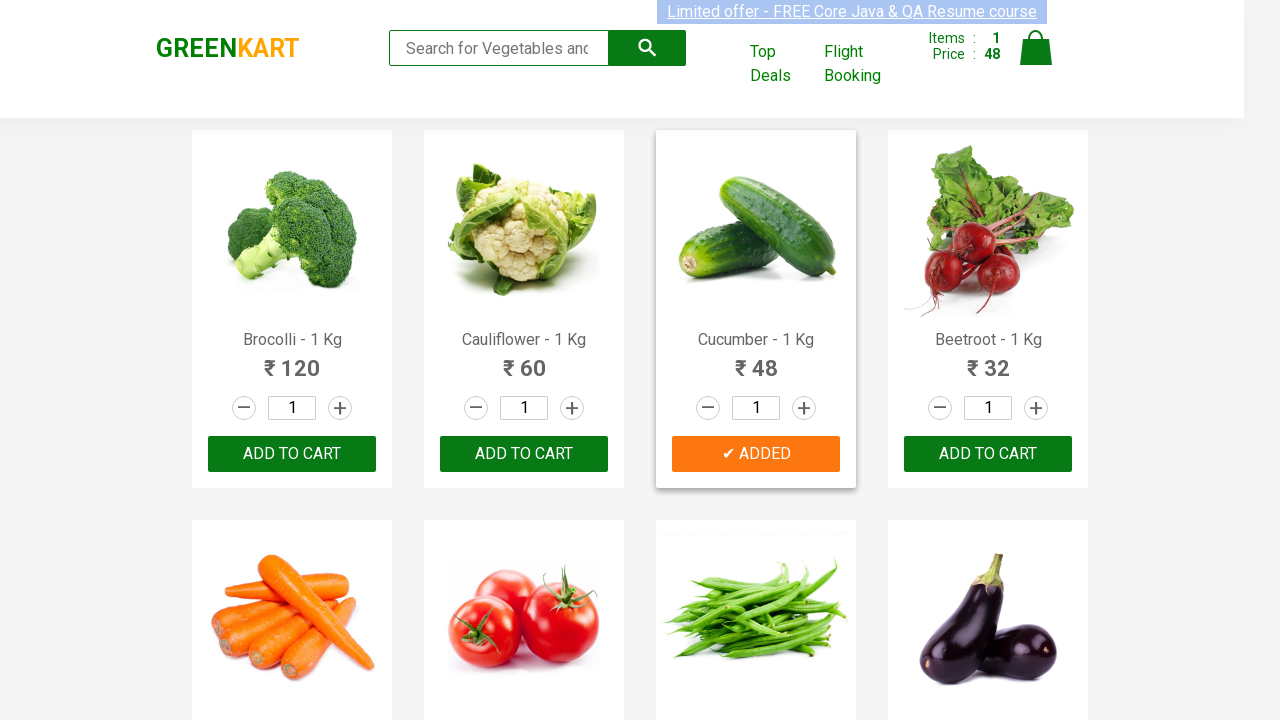

Retrieved product name: Cauliflower - 1 Kg
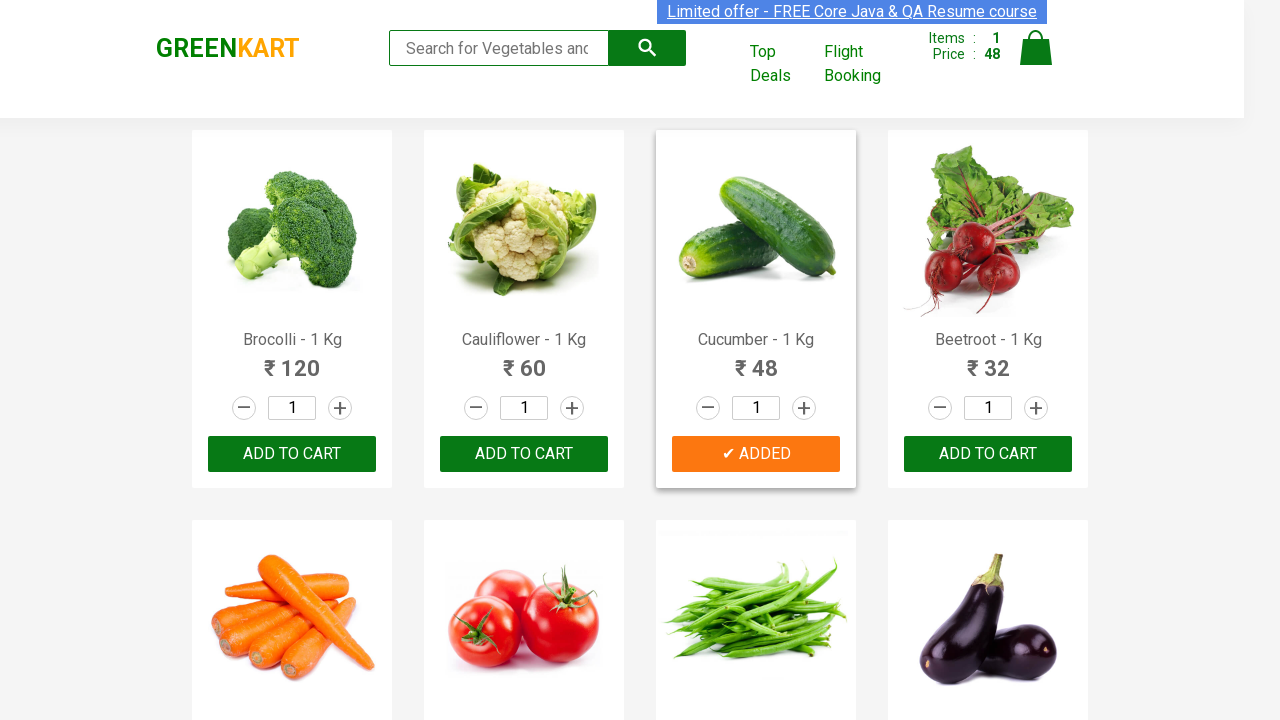

Selected product at index 2
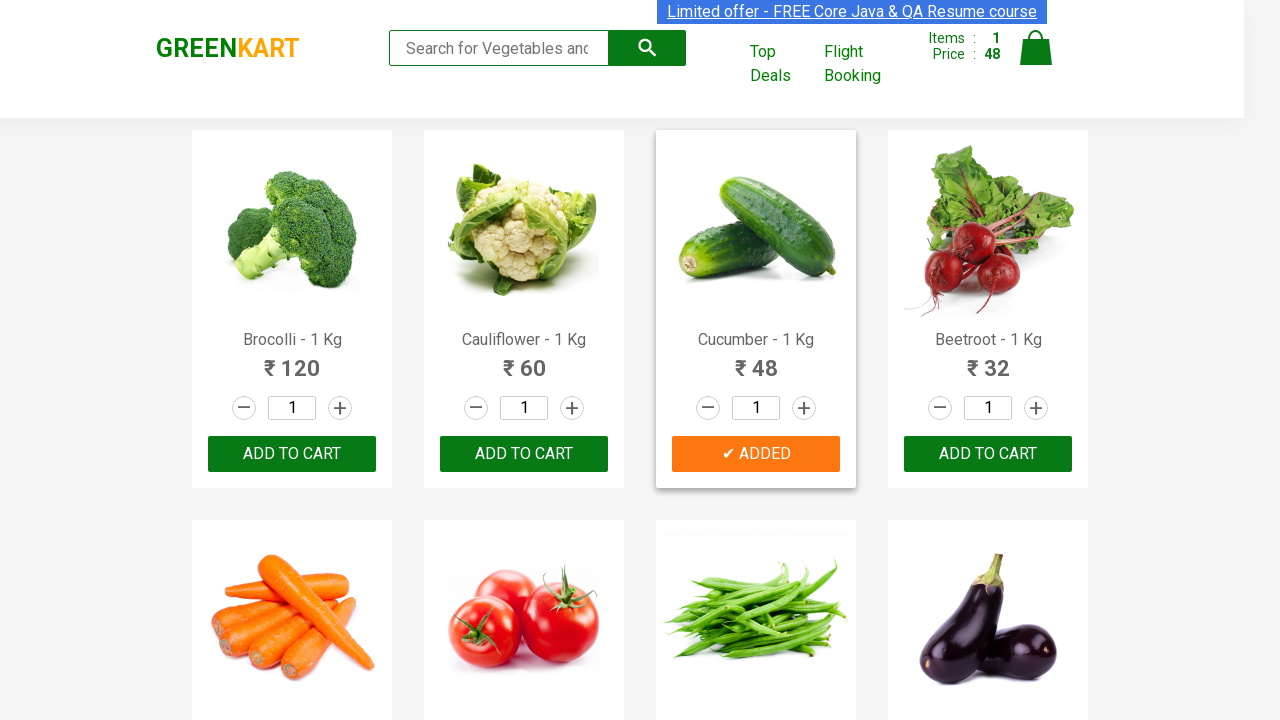

Retrieved product name: Cucumber - 1 Kg
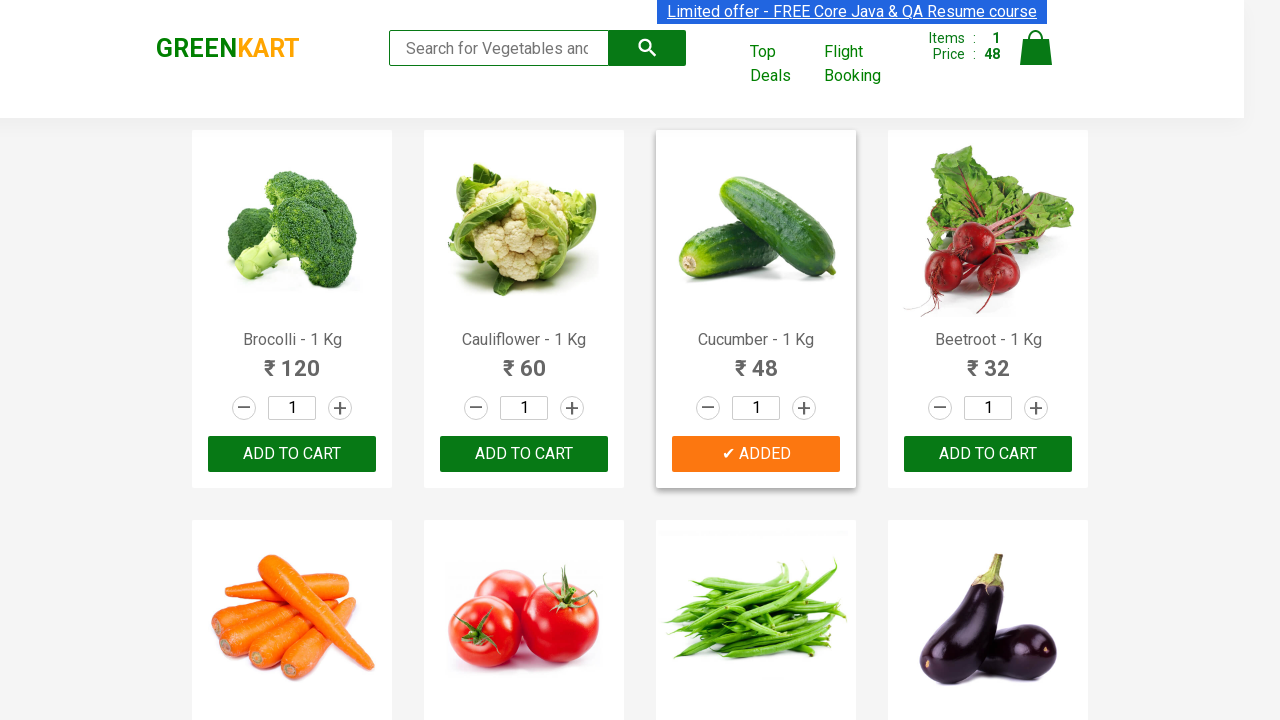

Selected product at index 3
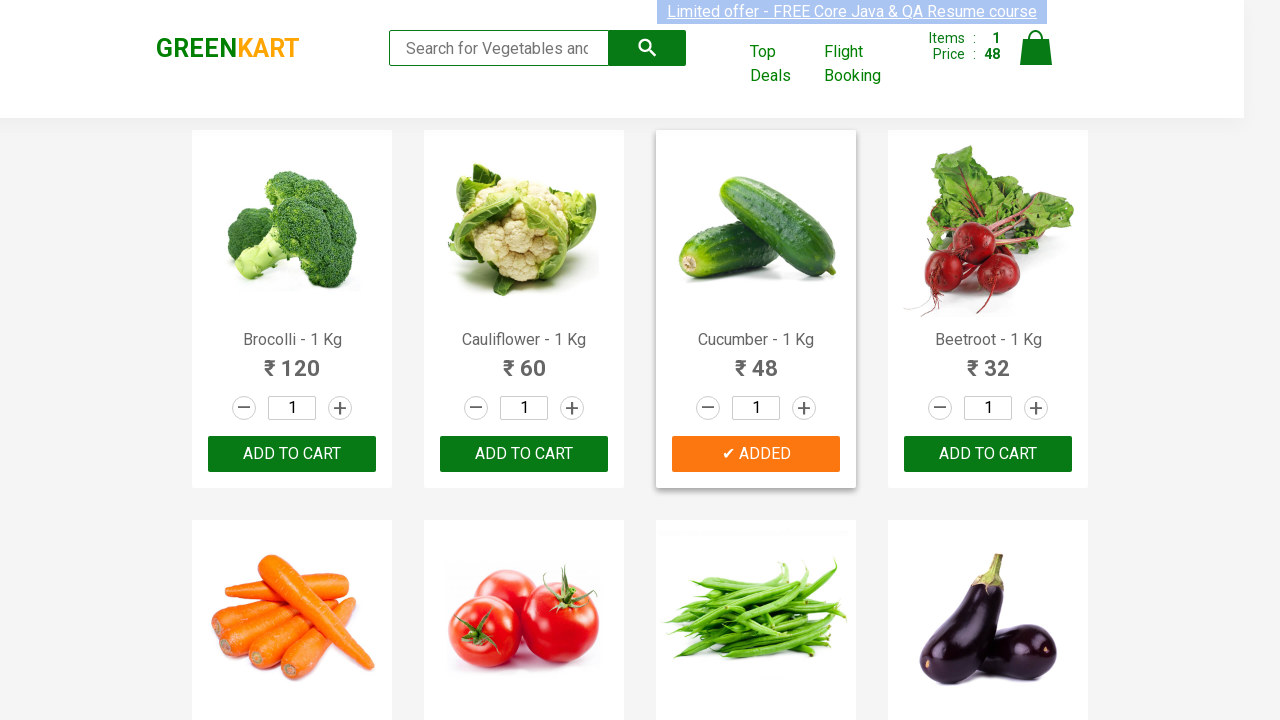

Retrieved product name: Beetroot - 1 Kg
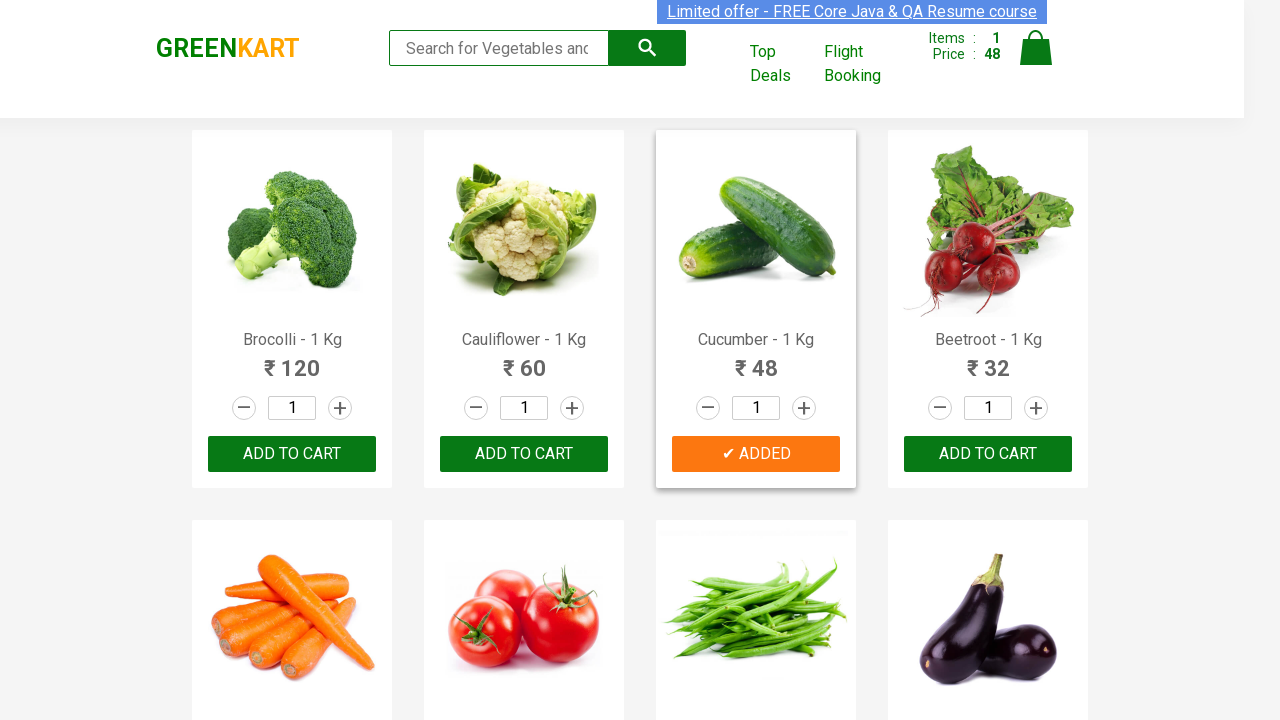

Found Beetroot and clicked ADD TO CART button at (988, 454) on .products .product >> nth=3 >> button[type="button"]
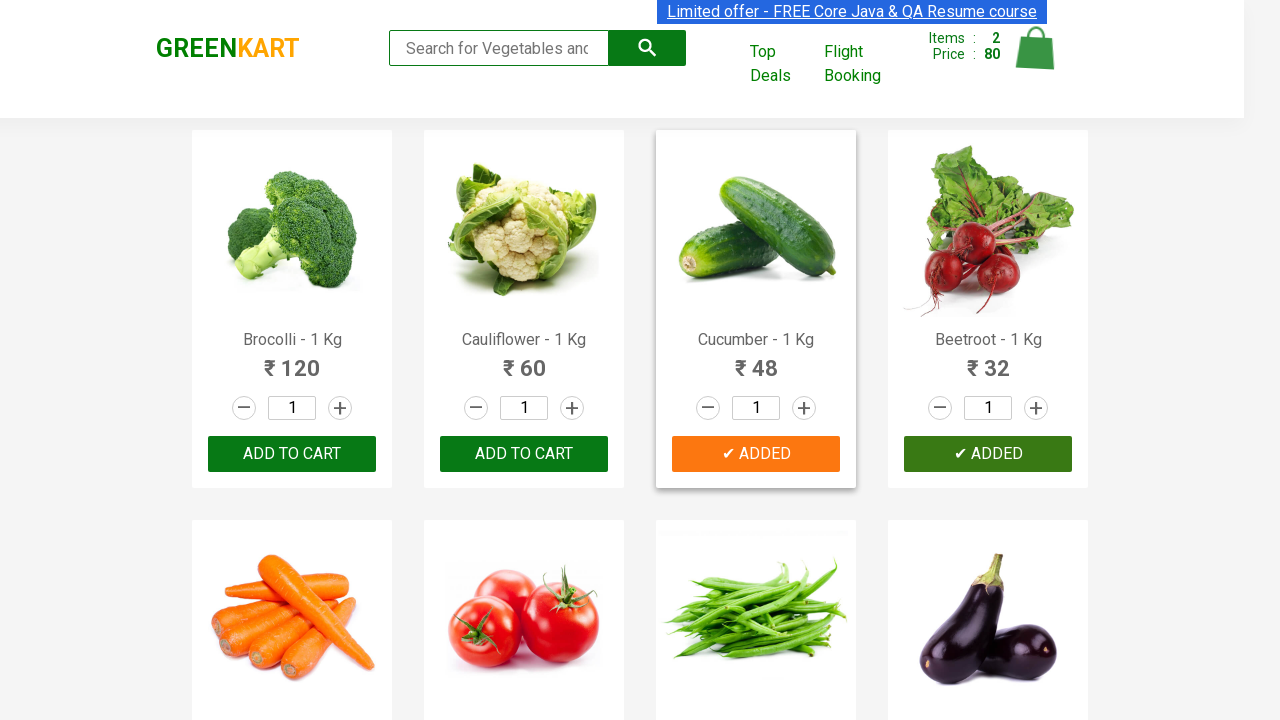

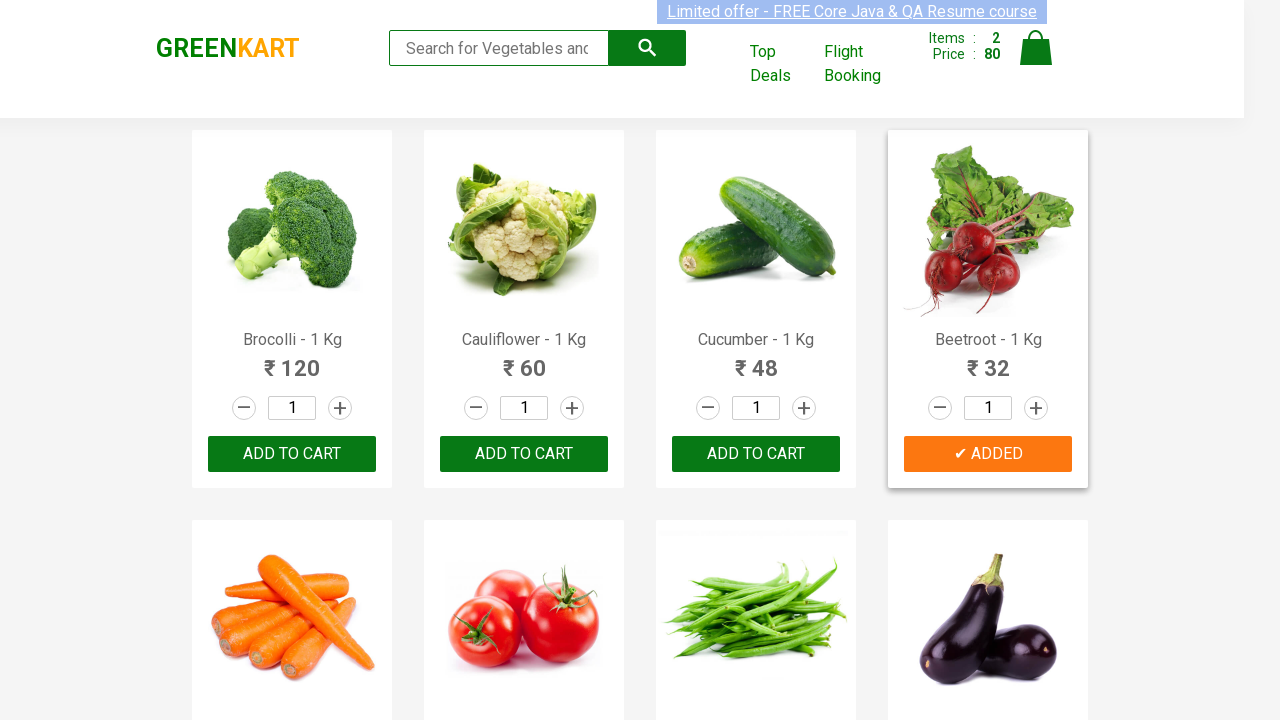